Navigates to a GeeksforGeeks batch page, maximizes the window, and verifies that specific page elements are present including the footer branding section and the logo.

Starting URL: https://www.geeksforgeeks.org/batch/Amazon-Test-Series

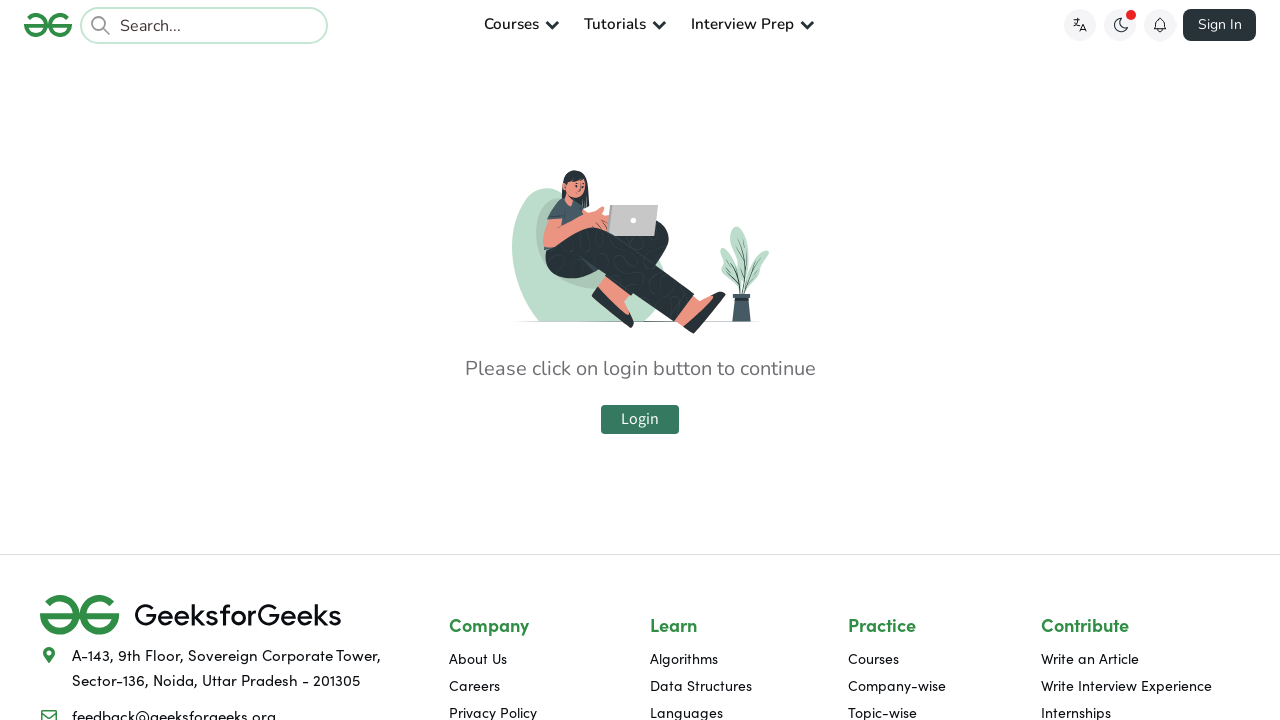

Navigated to GeeksforGeeks Amazon Test Series batch page
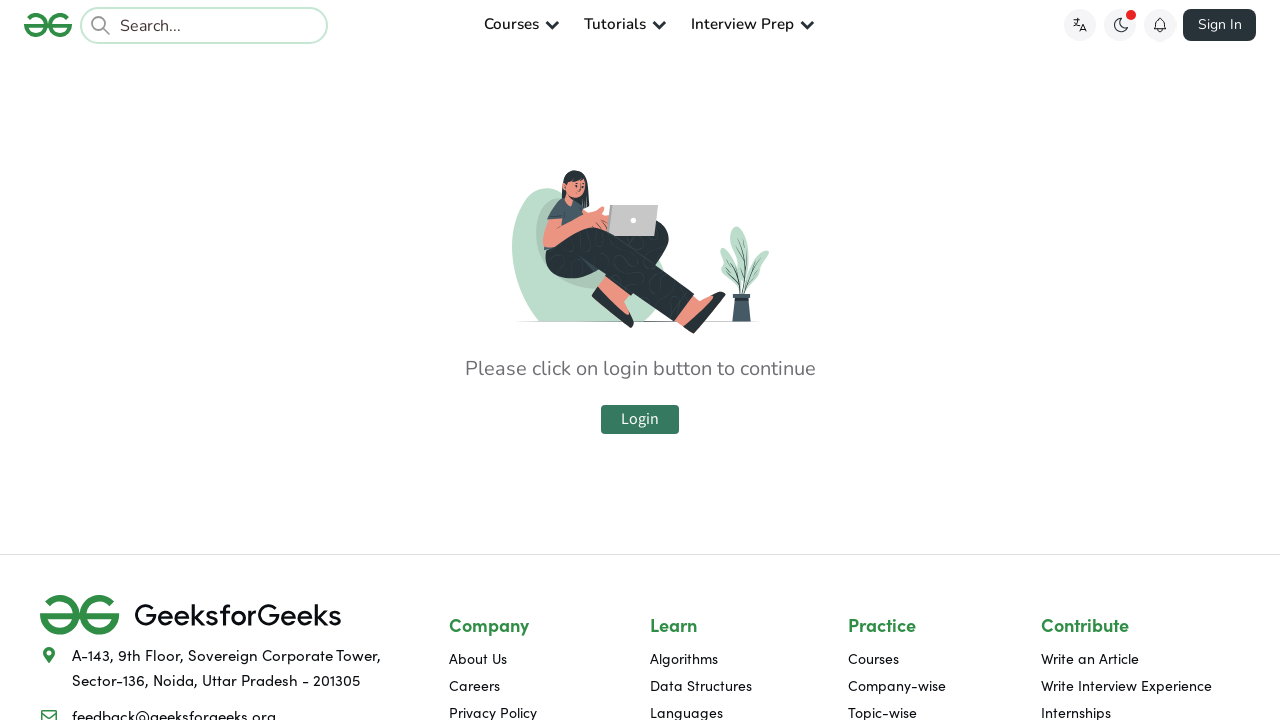

Set viewport to 1920x1080 to maximize window
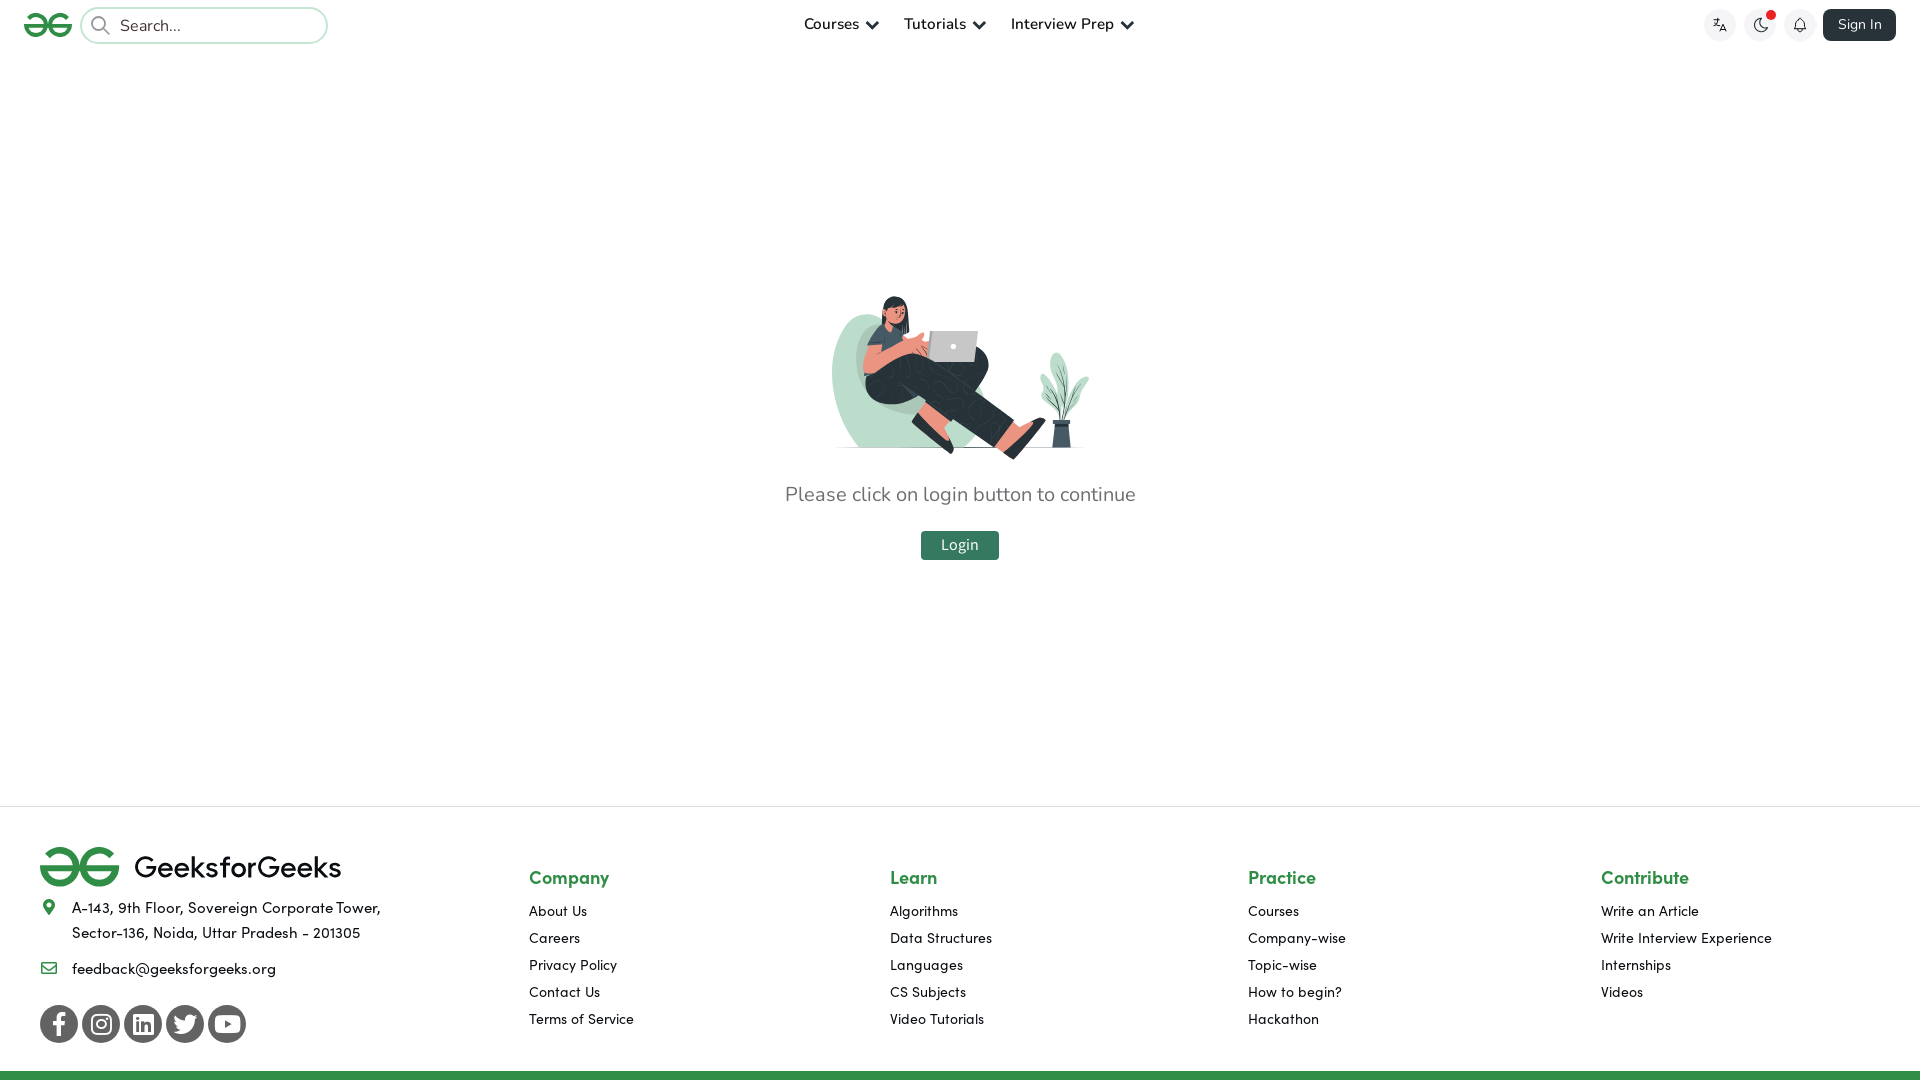

Footer branding section element is present on the page
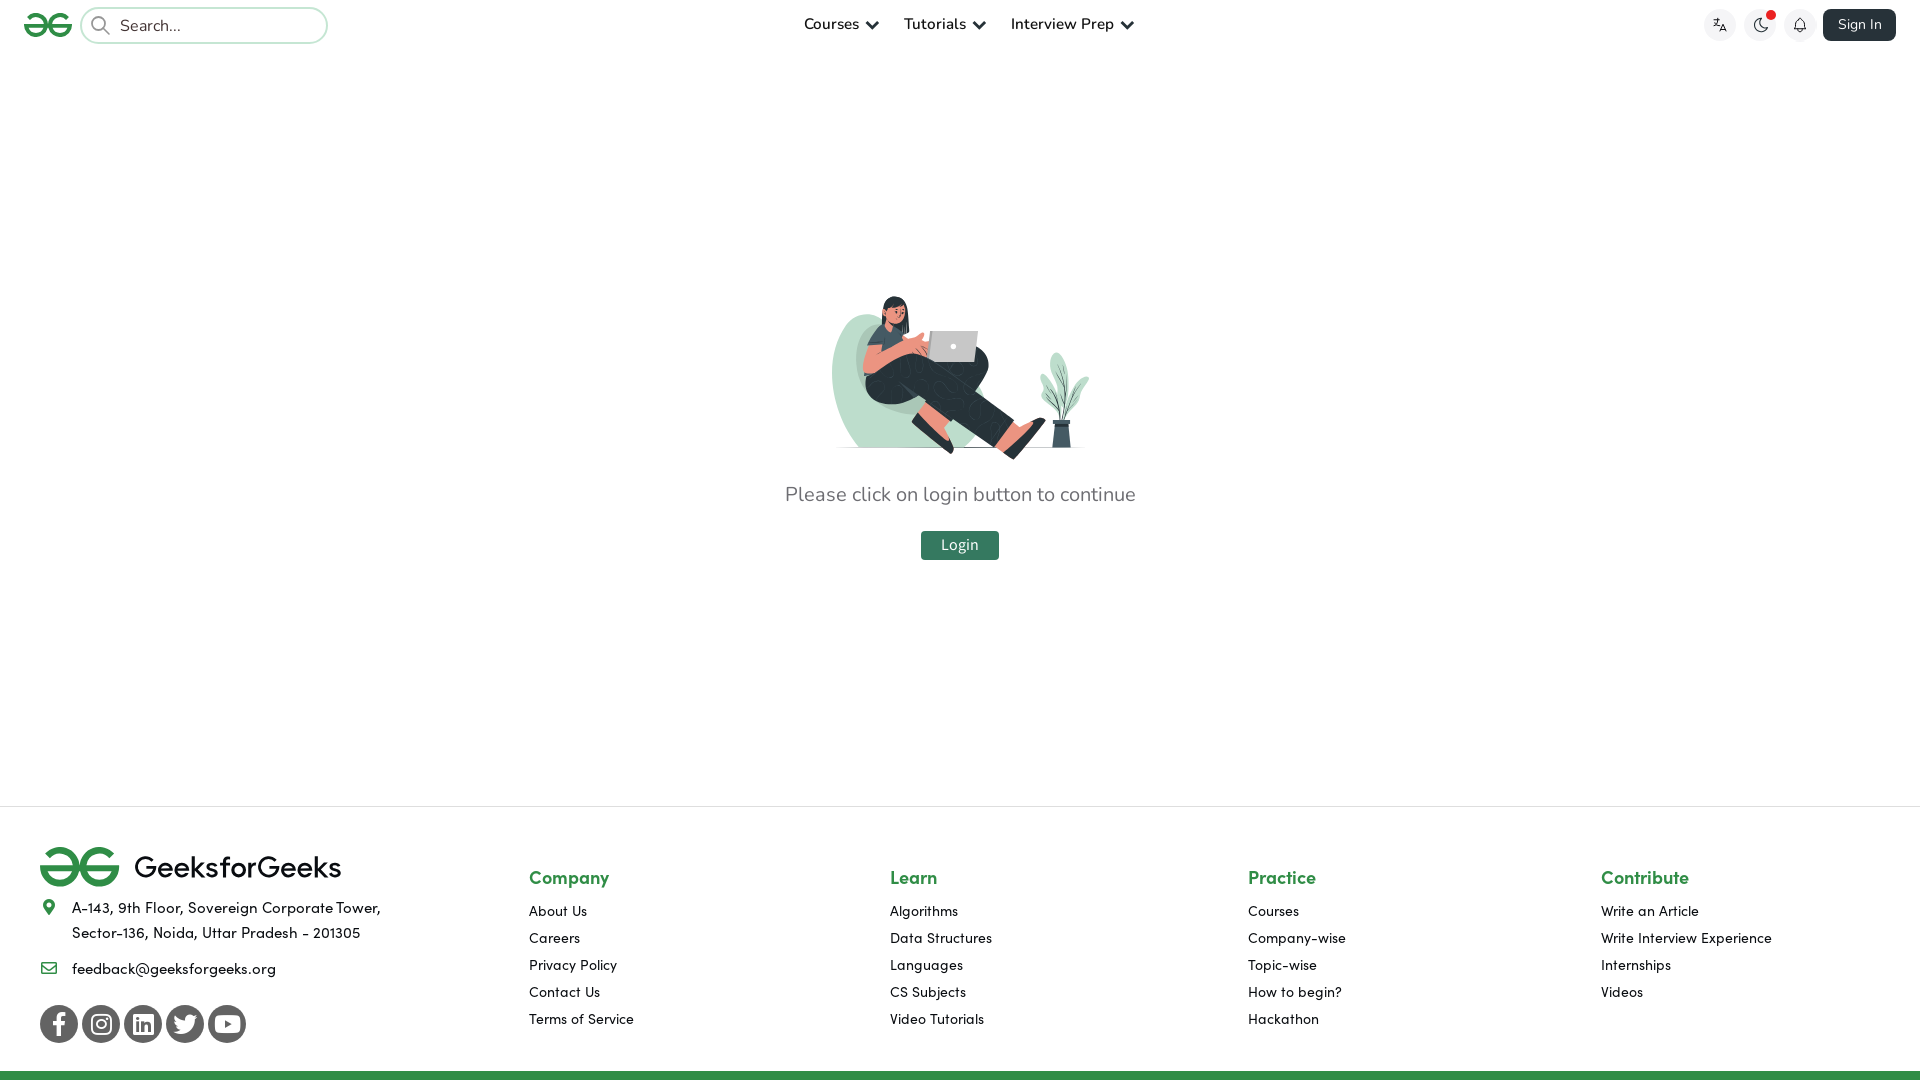

Logo element is present on the page
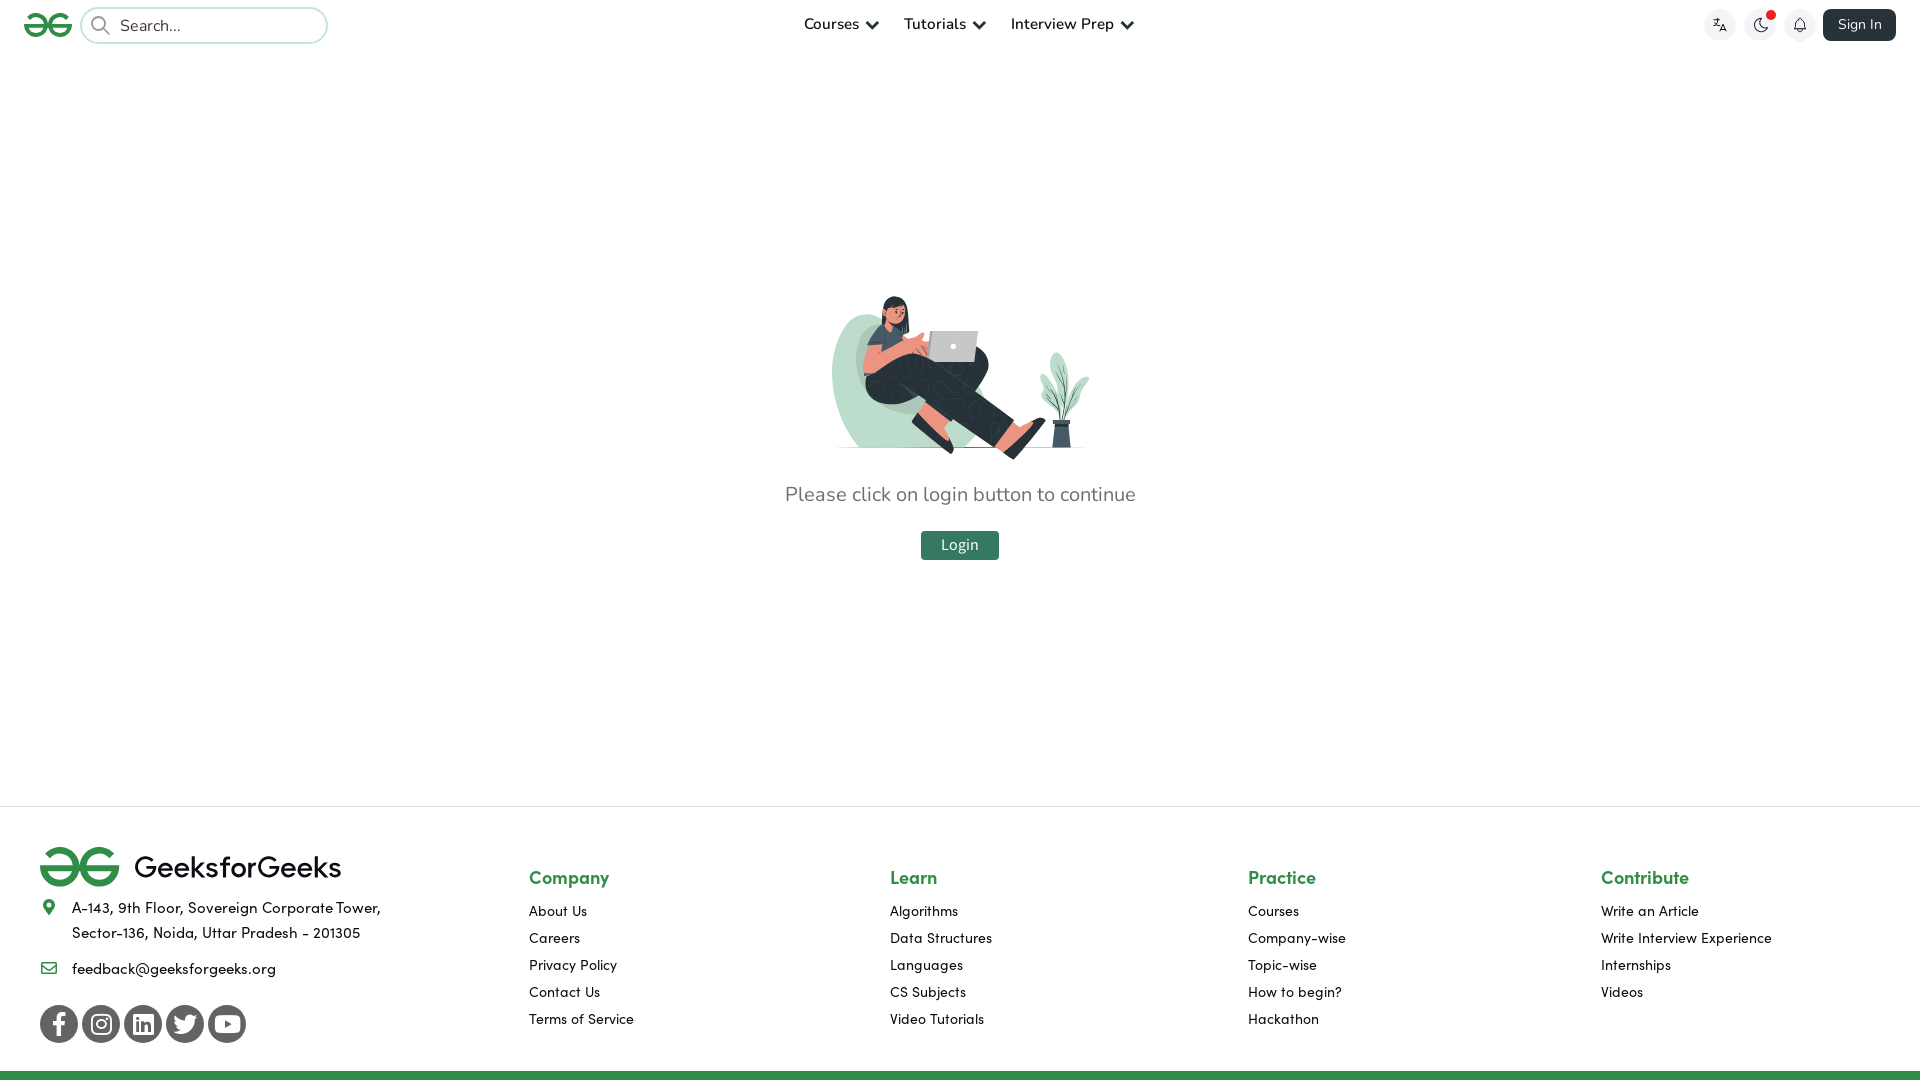

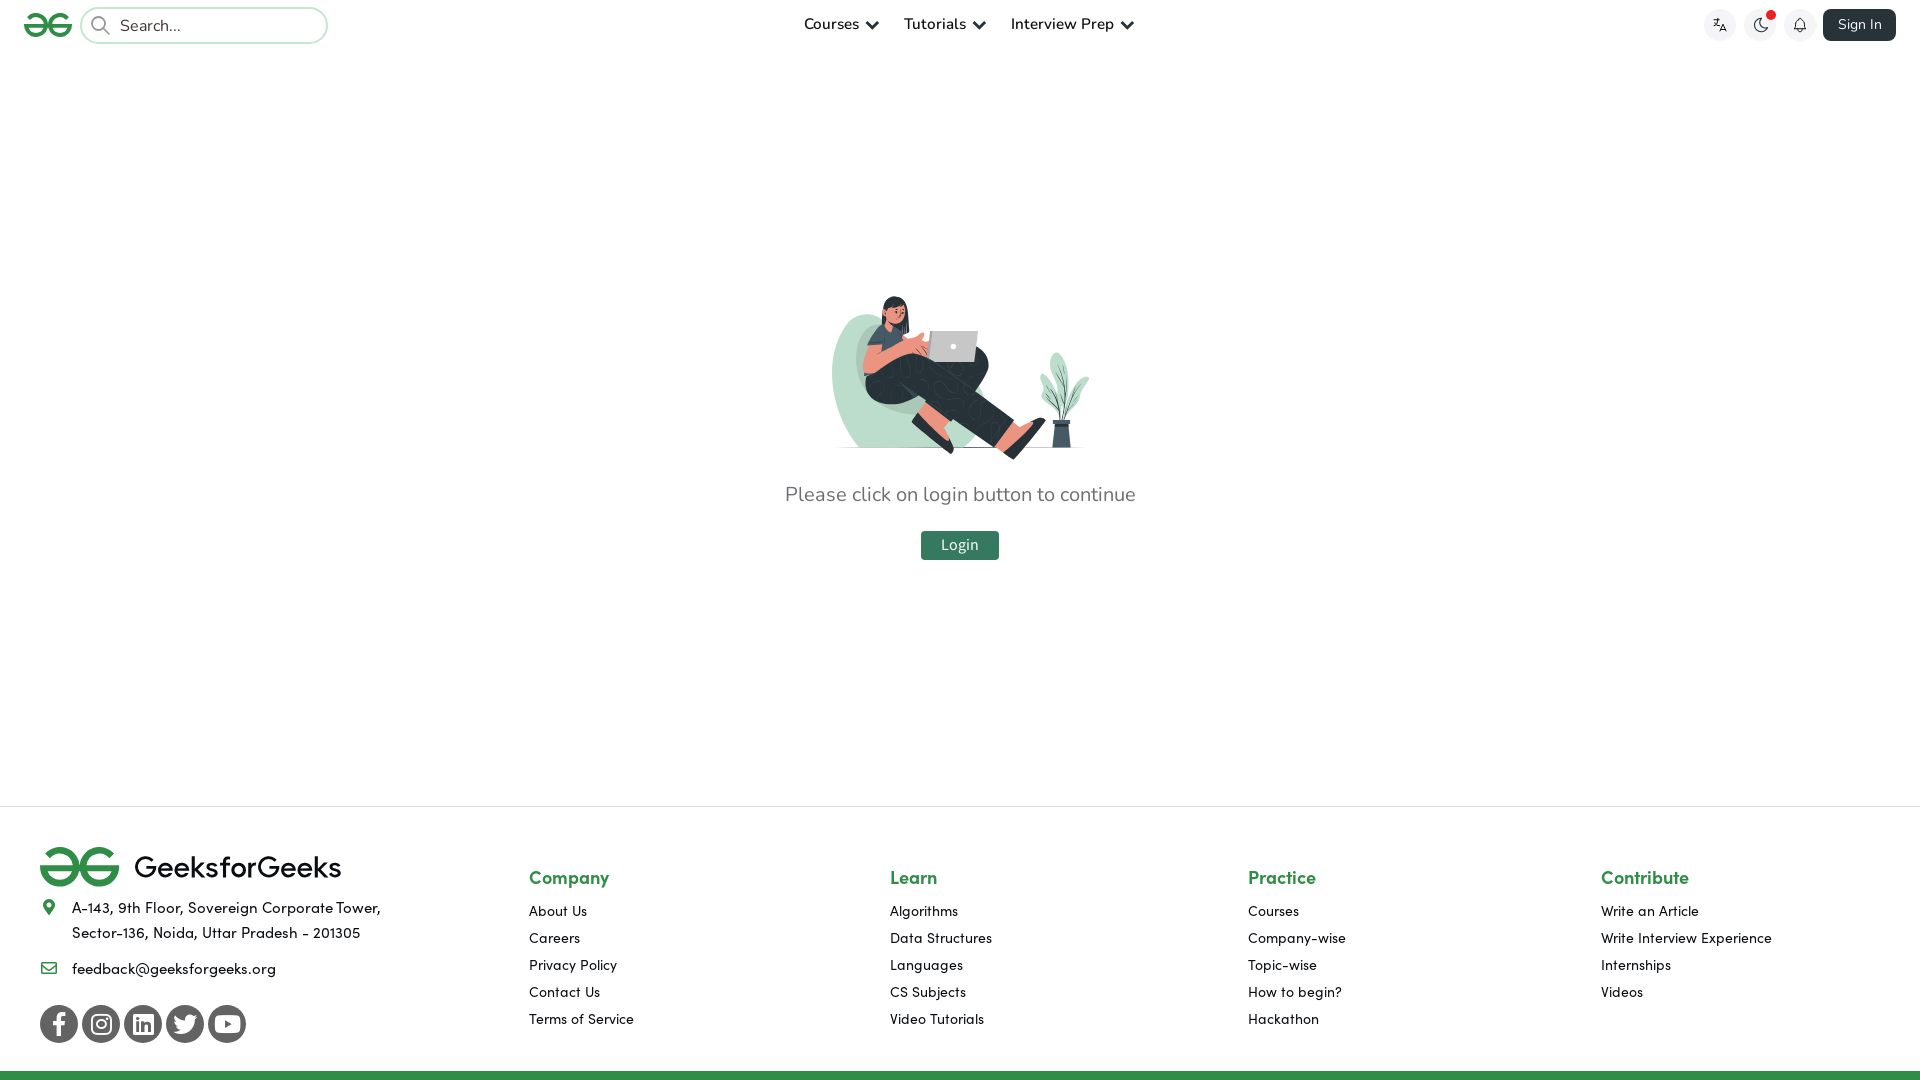